Tests searchable dropdown by typing and selecting countries from the filtered results

Starting URL: https://react.semantic-ui.com/maximize/dropdown-example-search-selection/

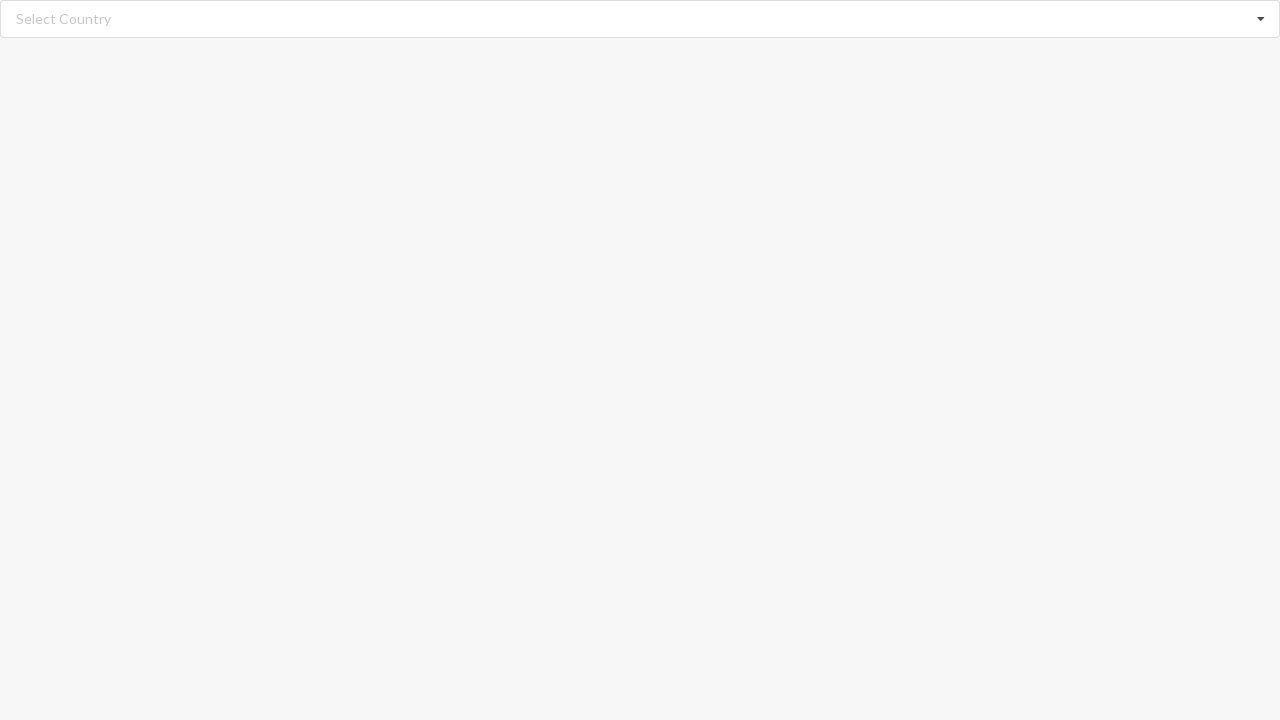

Cleared search input field on input.search
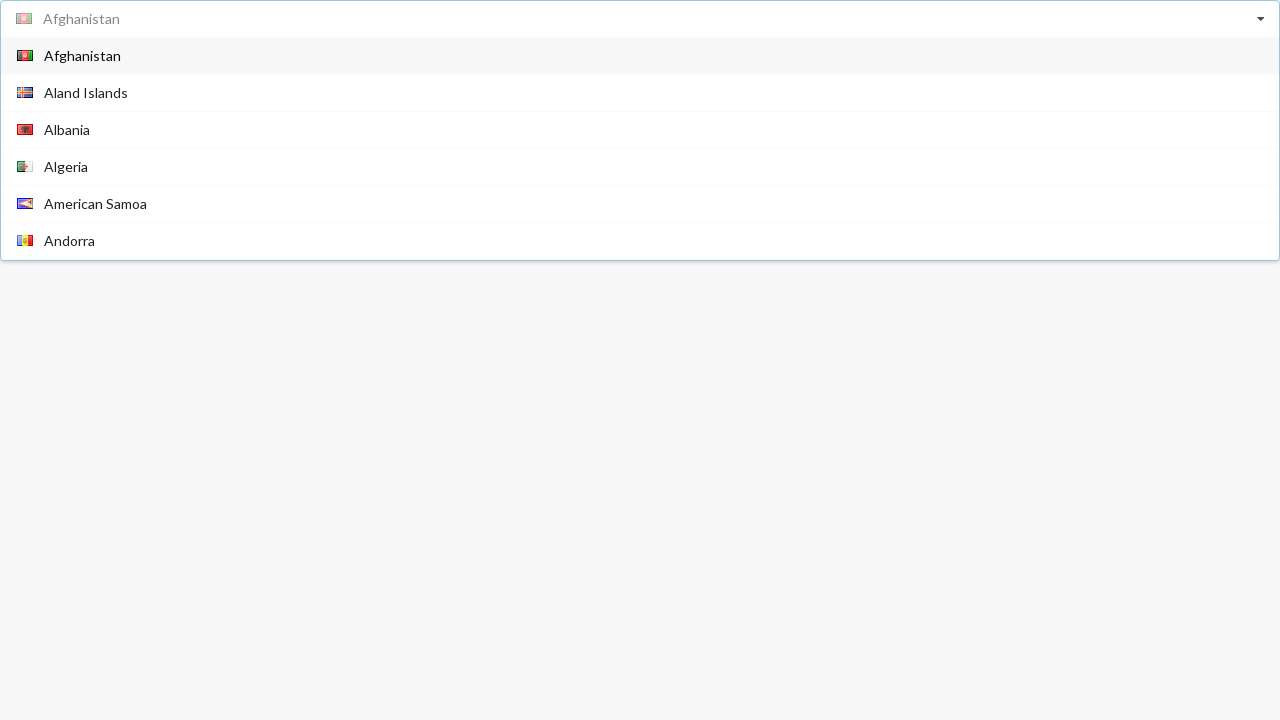

Typed 'Albania' into search input on input.search
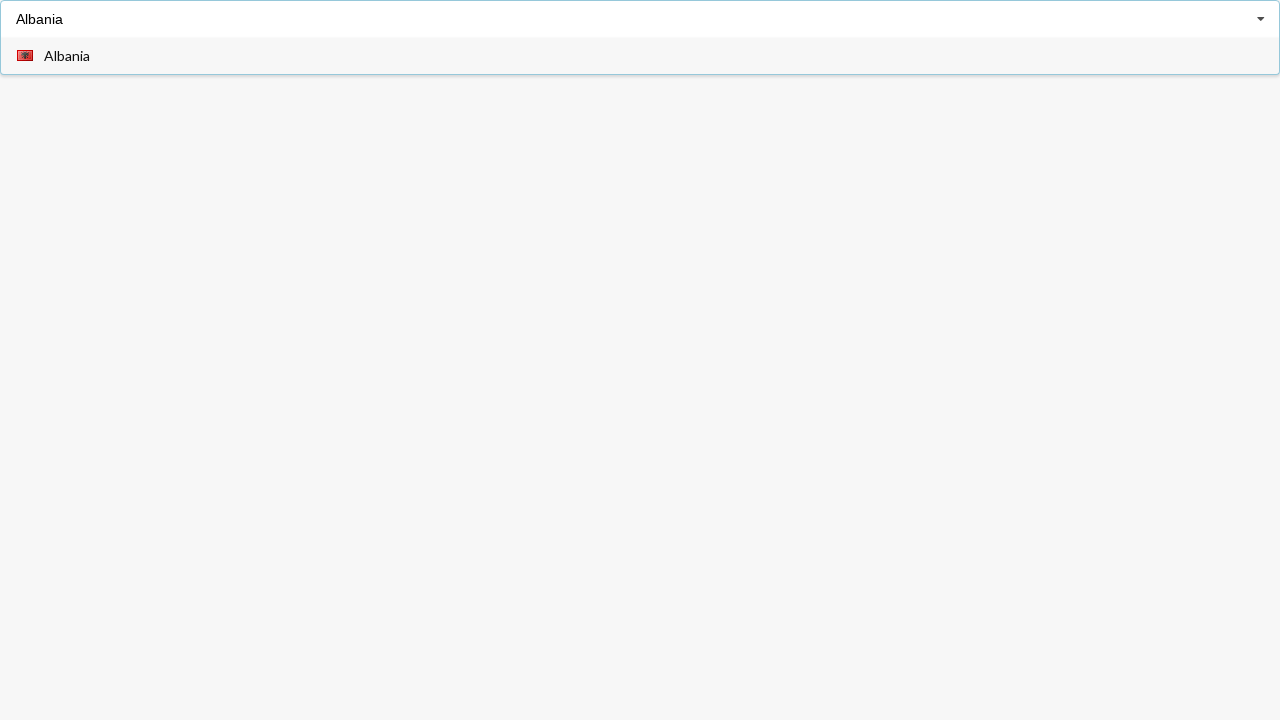

Dropdown items loaded after typing 'Albania'
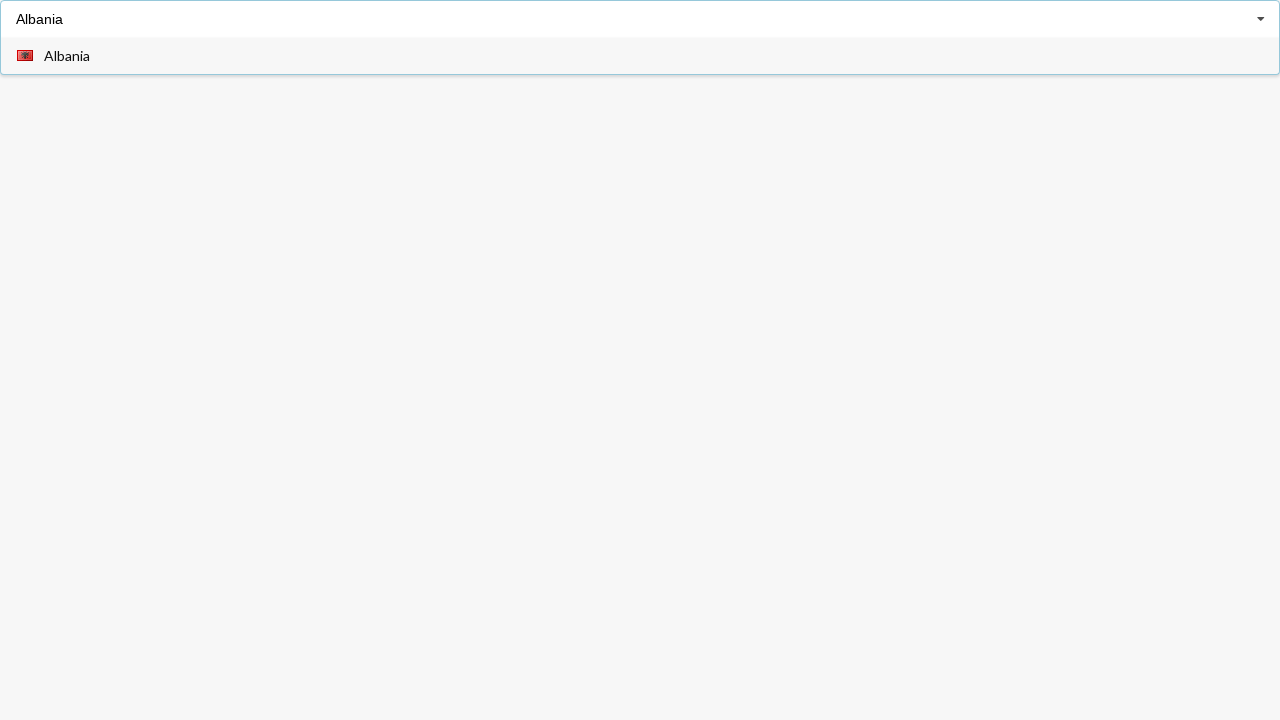

Selected 'Albania' from filtered dropdown results
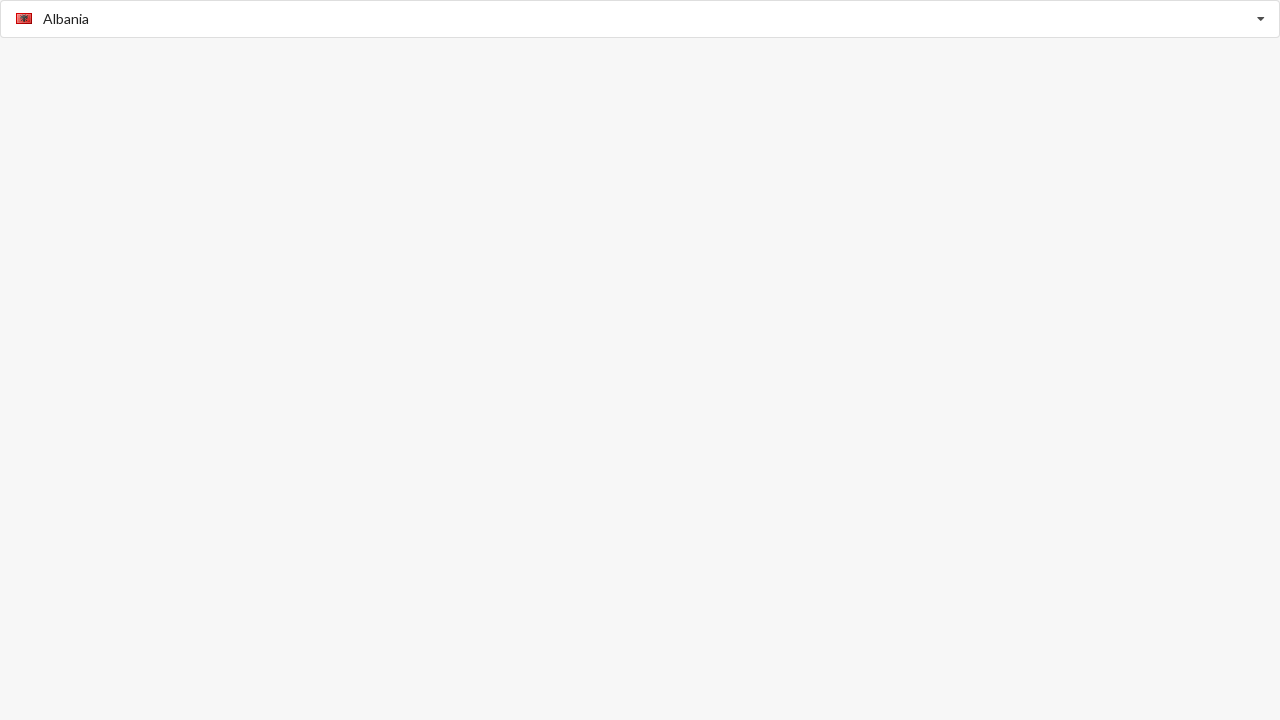

Verified 'Albania' was selected successfully
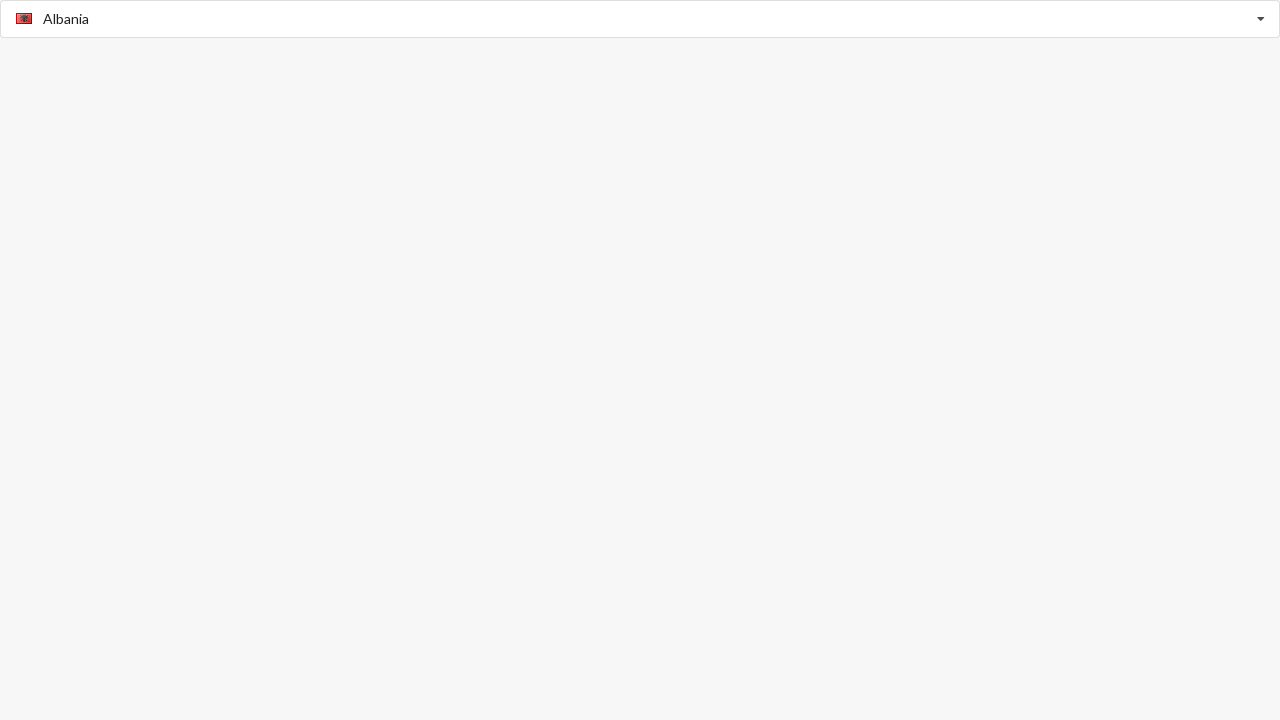

Cleared search input field on input.search
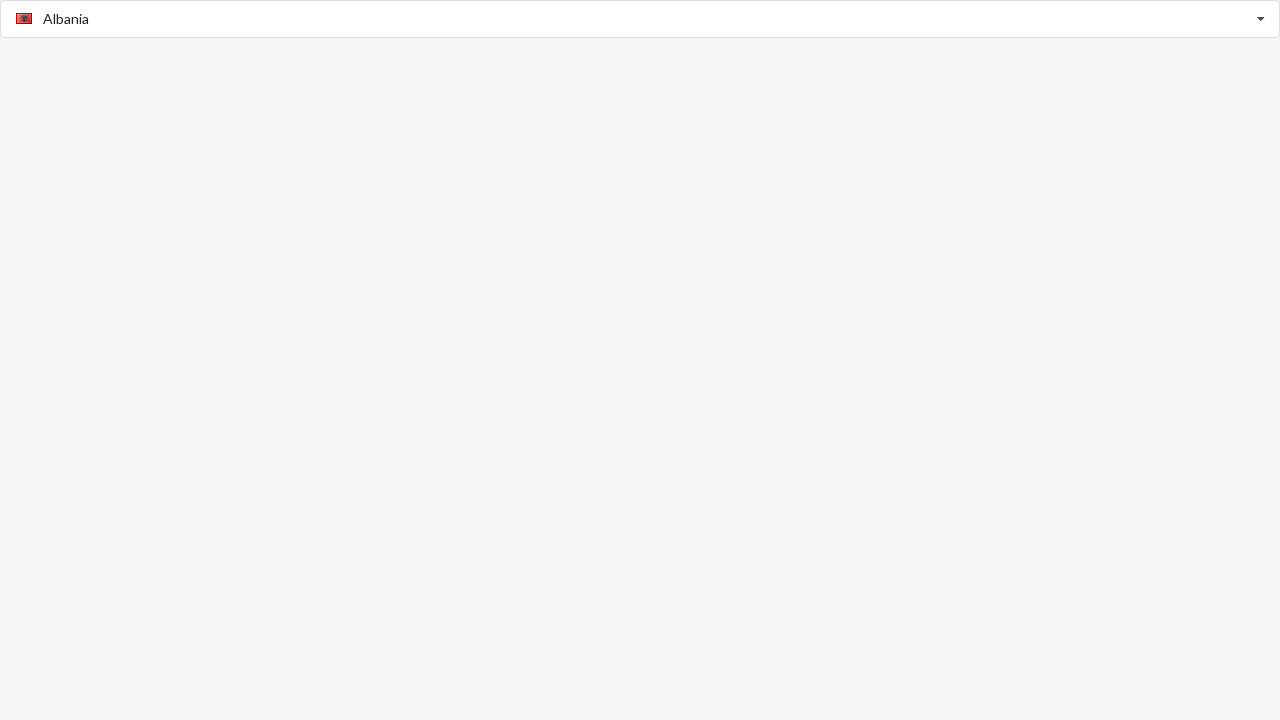

Typed 'Australia' into search input on input.search
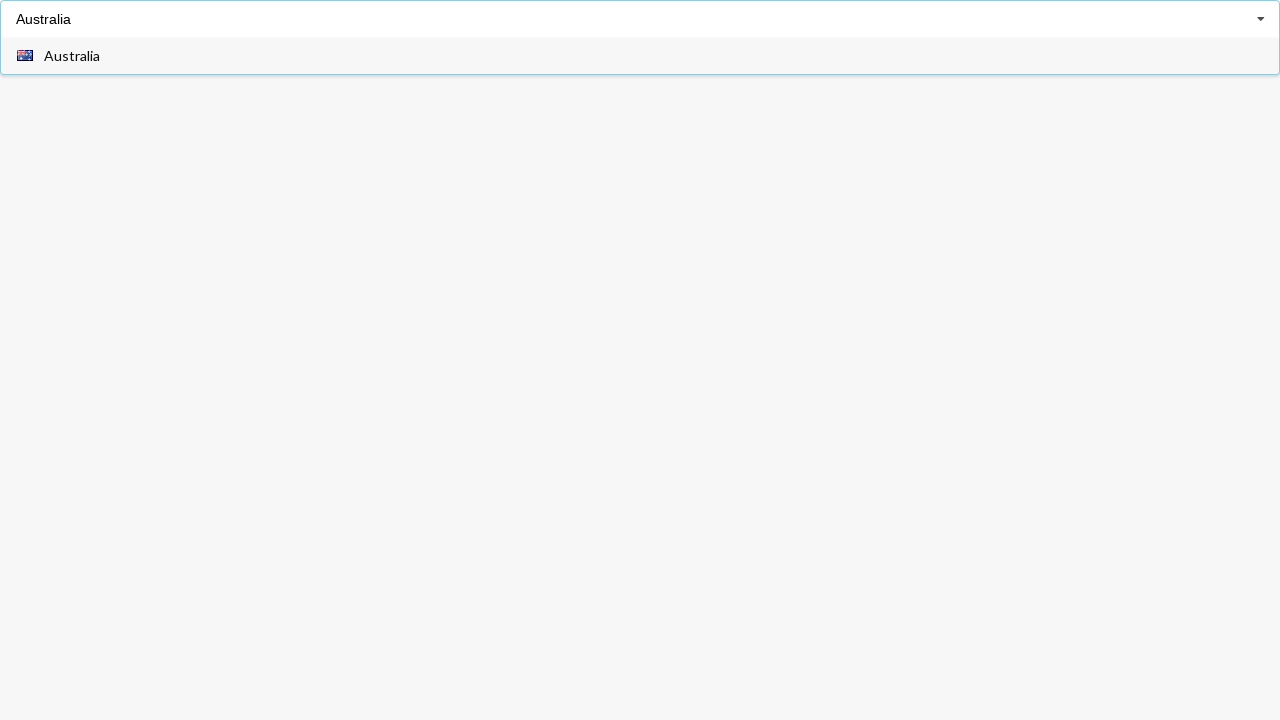

Dropdown items loaded after typing 'Australia'
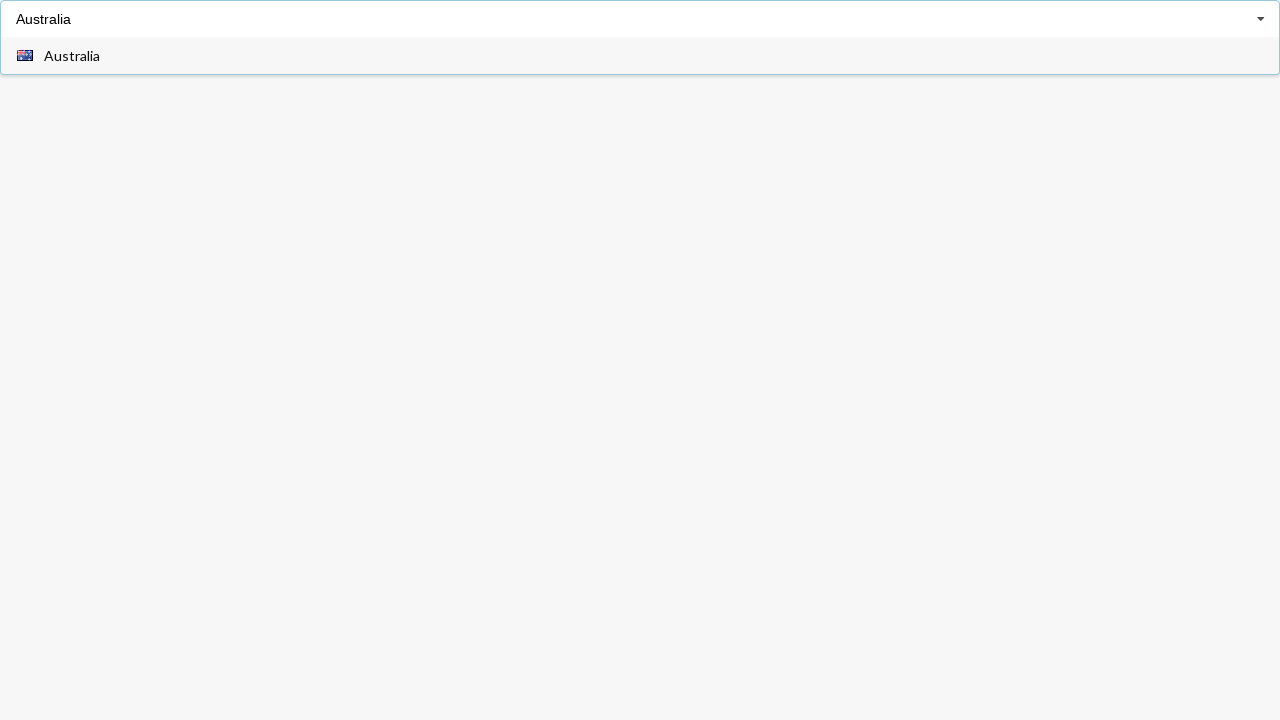

Selected 'Australia' from filtered dropdown results
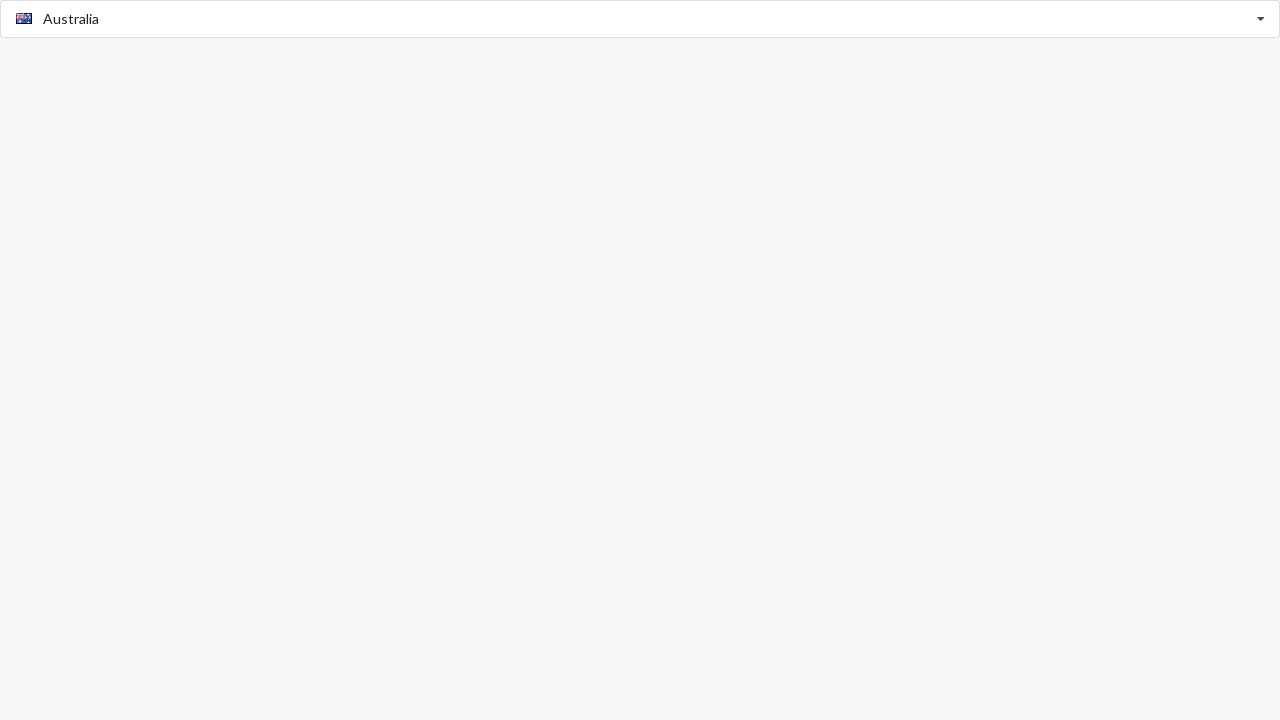

Verified 'Australia' was selected successfully
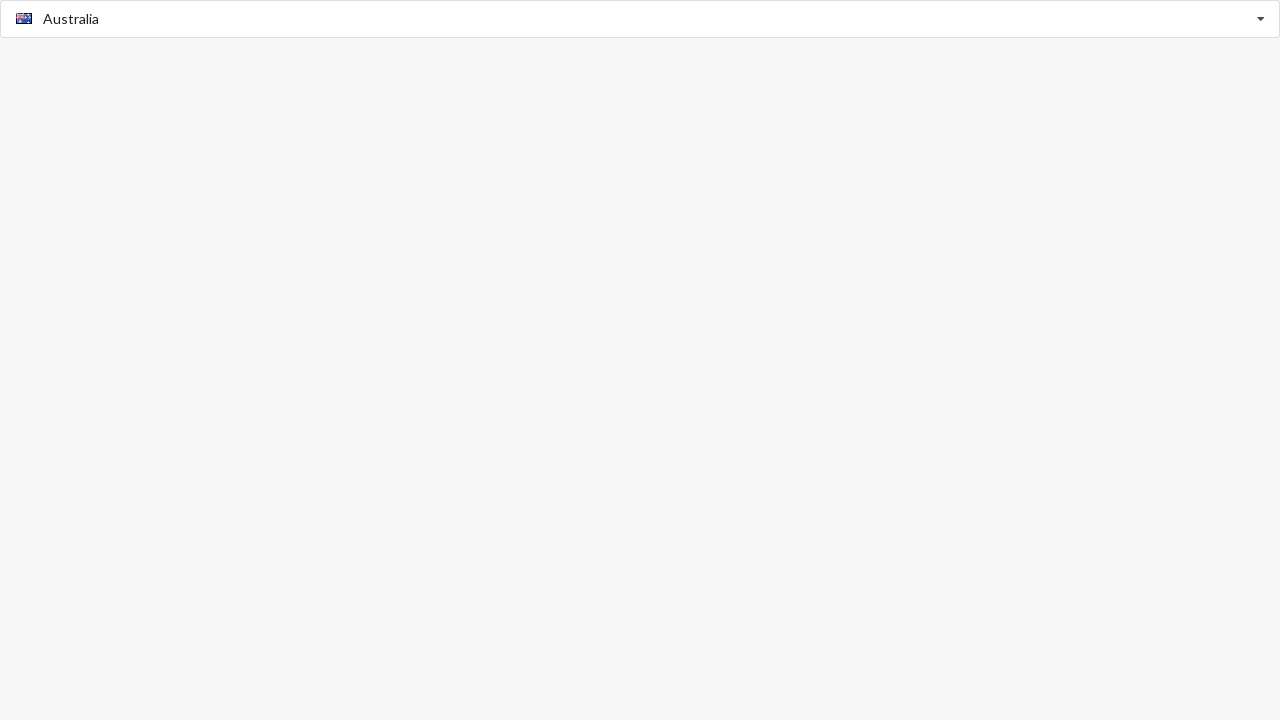

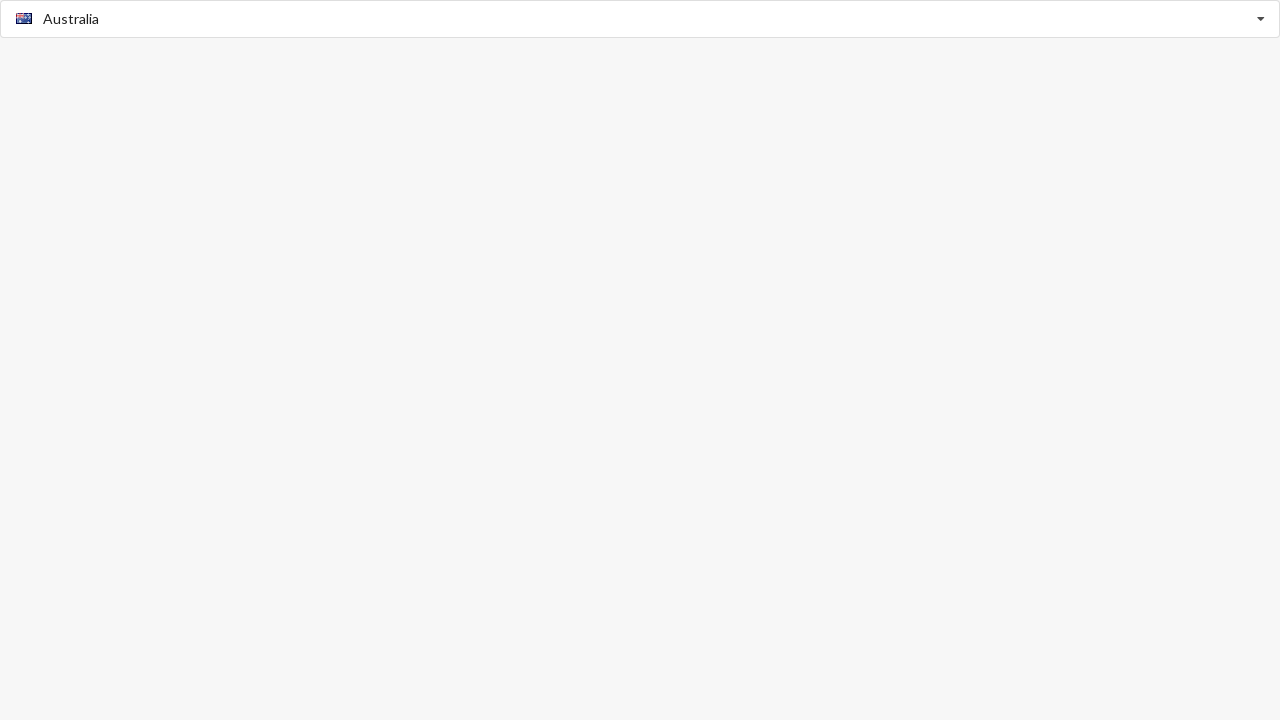